Navigates to a football statistics website, clicks the "All matches" button, and selects Spain from a country dropdown to filter match results

Starting URL: https://www.adamchoi.co.uk/overs/detailed

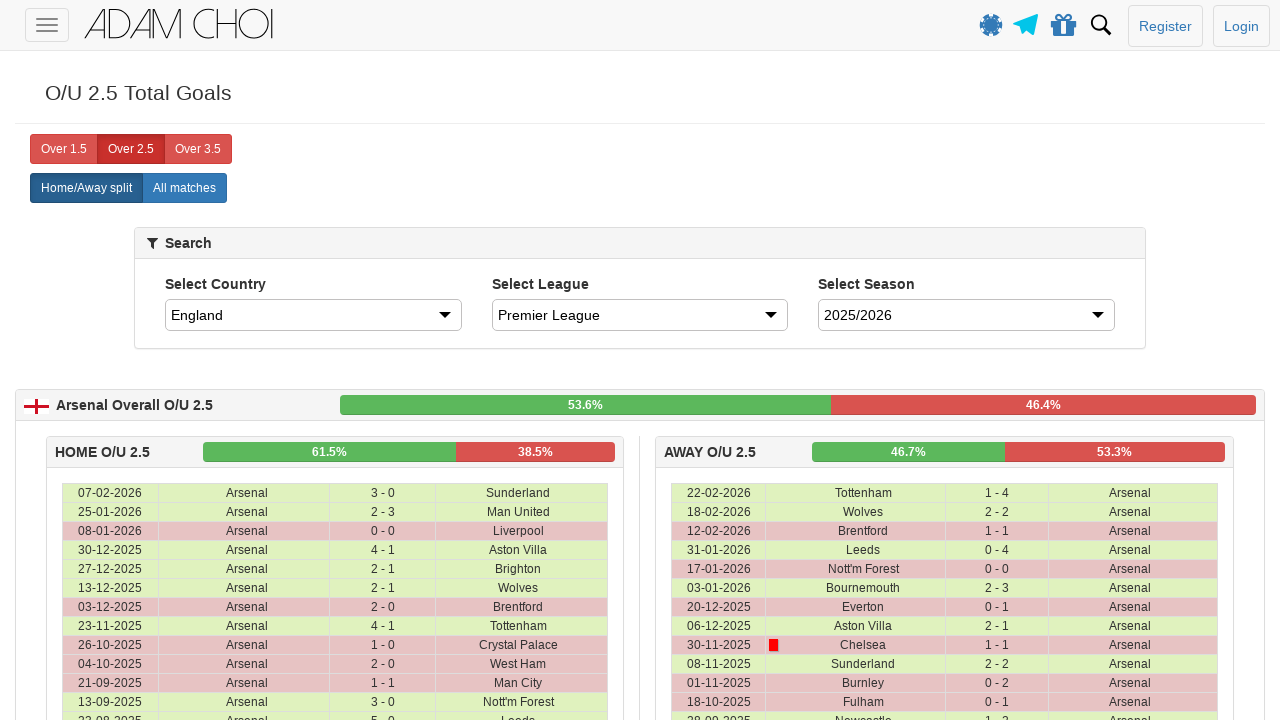

Clicked 'All matches' button to display all football matches at (184, 188) on label[analytics-event="All matches"]
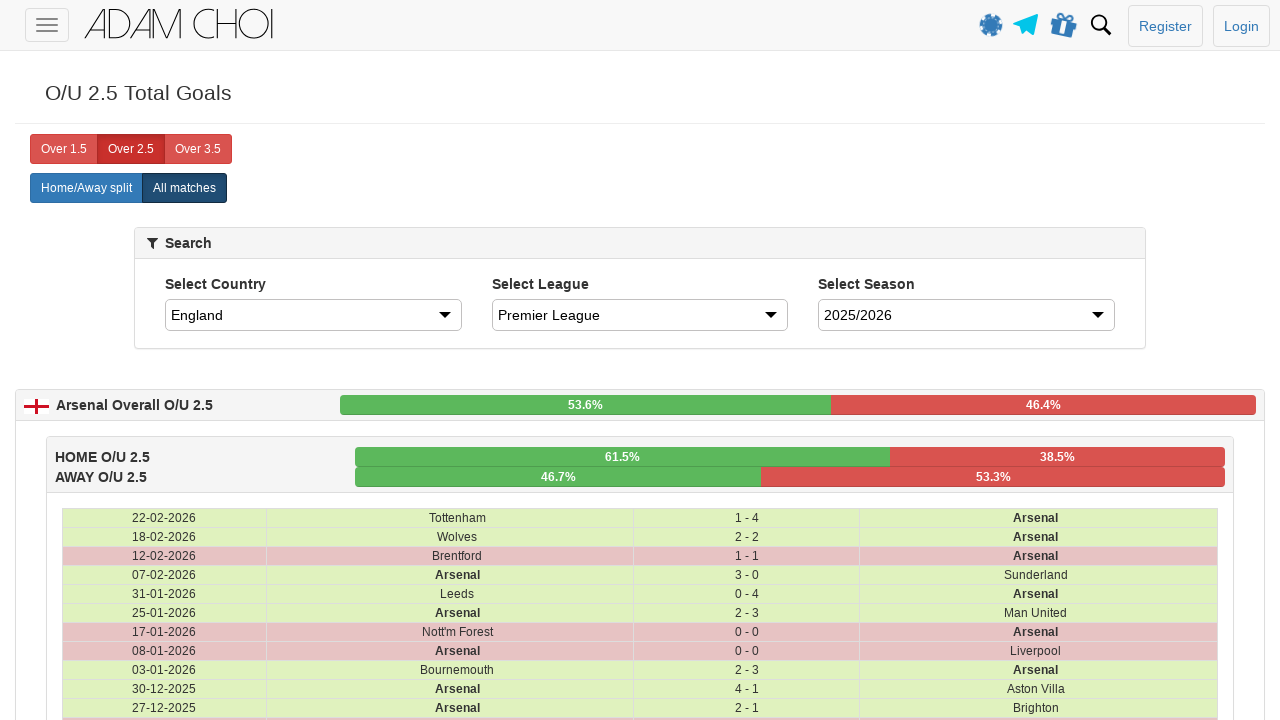

Selected Spain from the country dropdown filter on #country
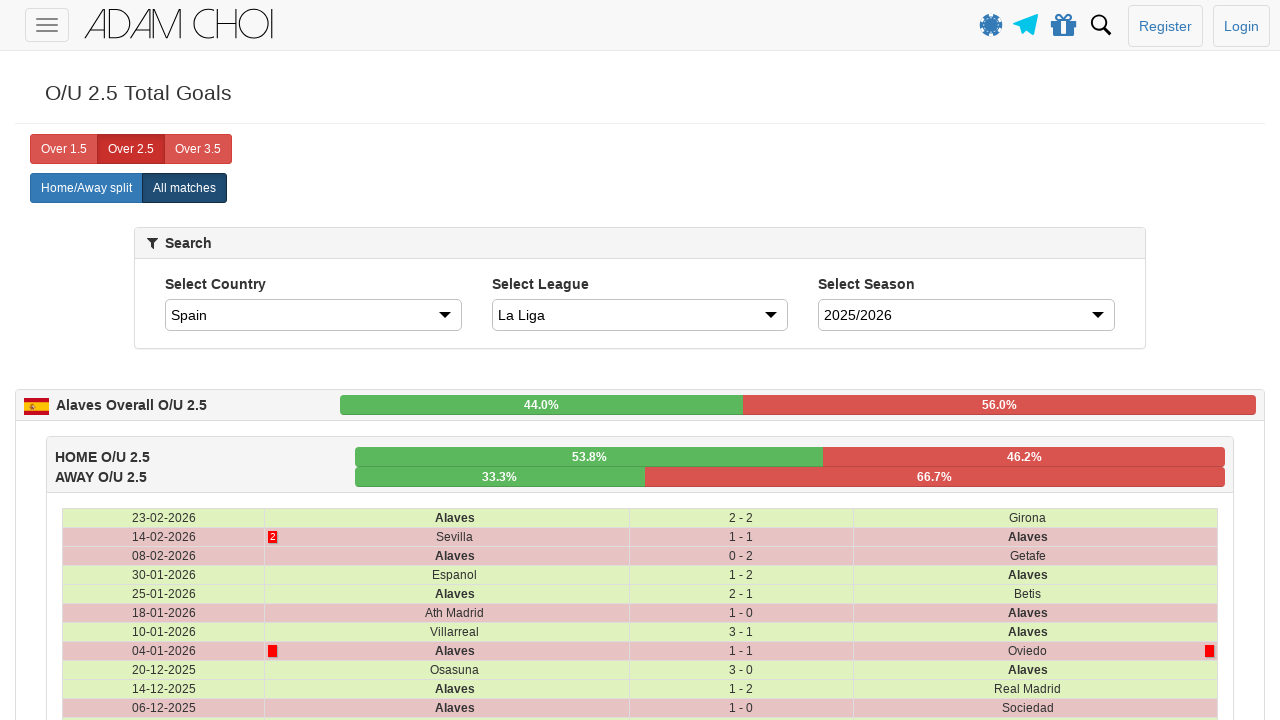

Waited 3 seconds for filtered results to load
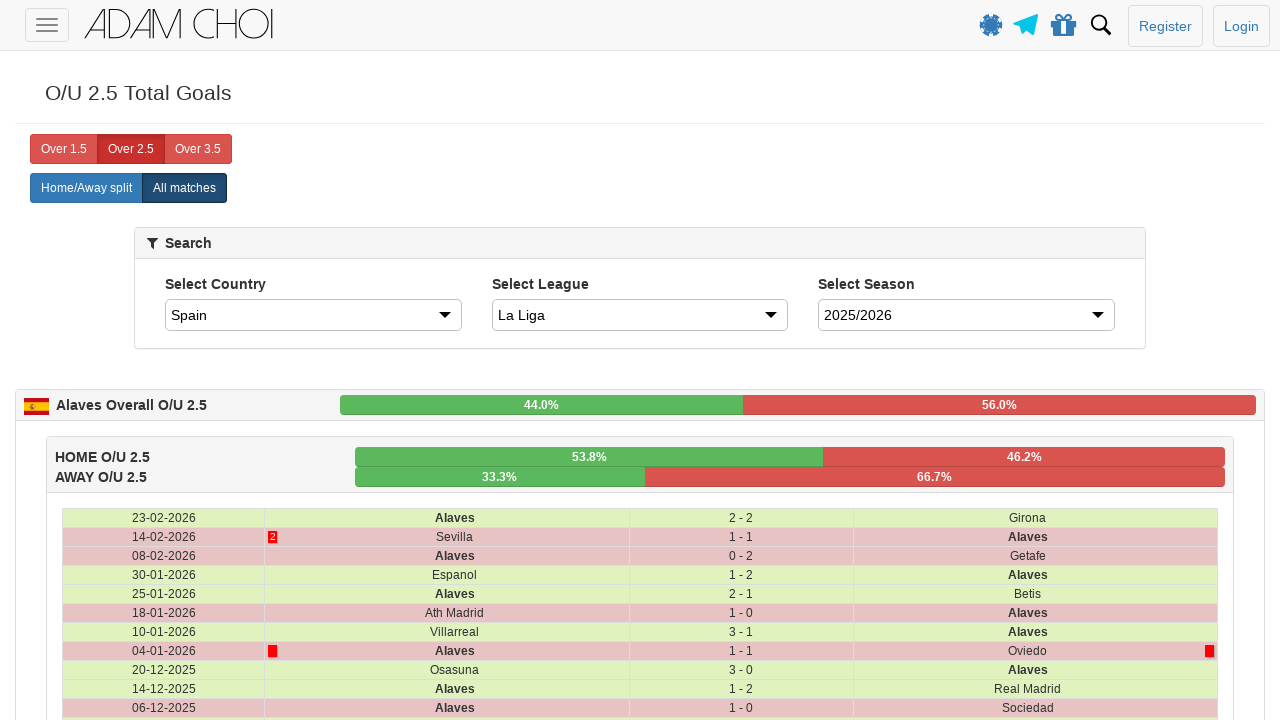

Verified that match results table is displayed
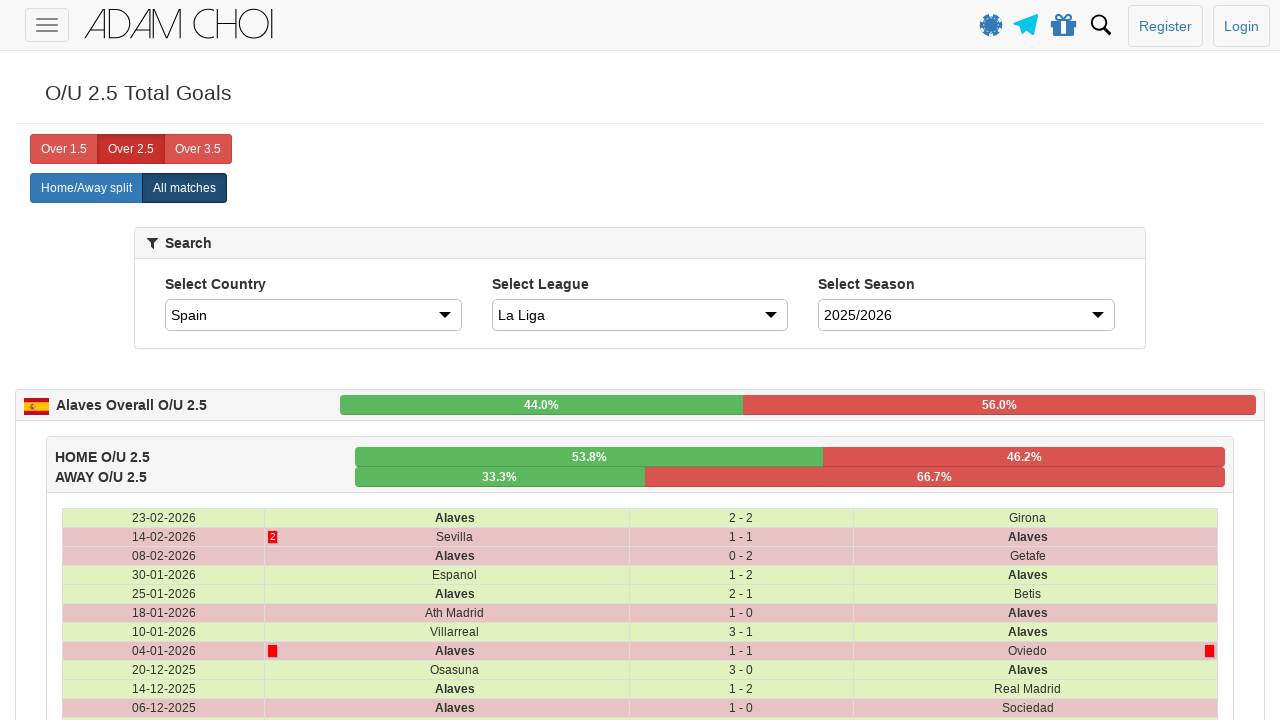

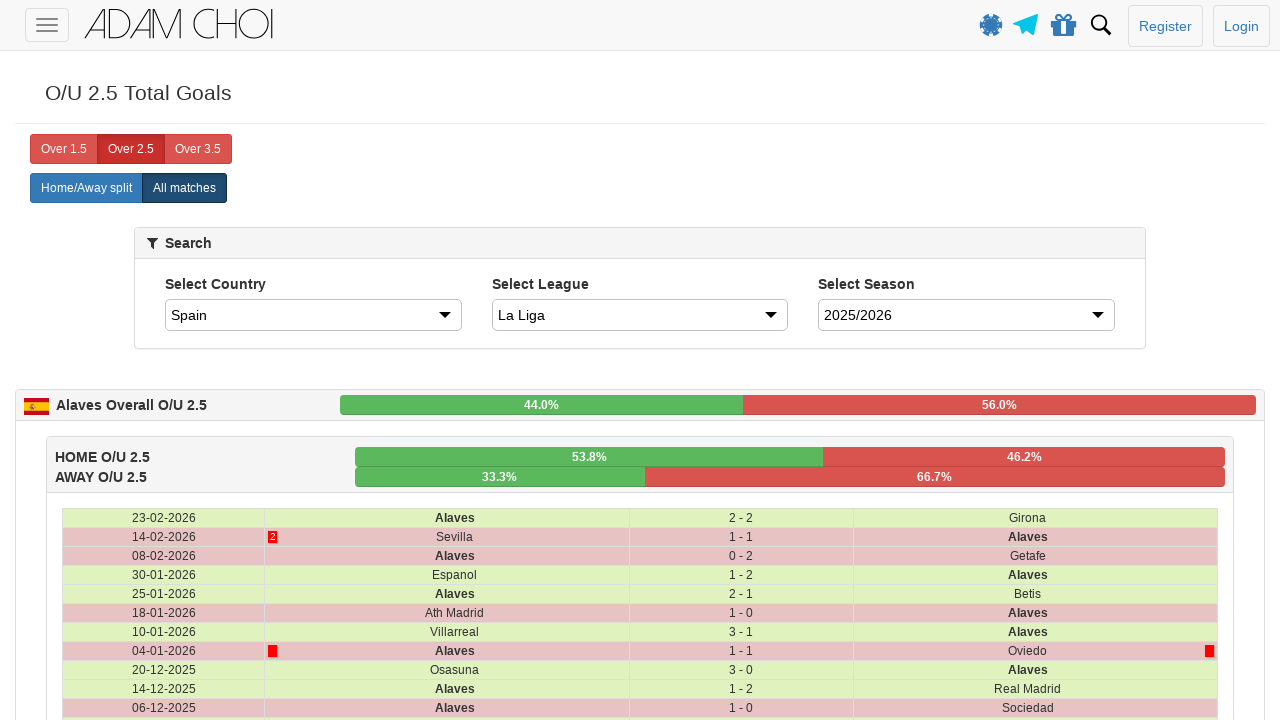